Tests YouTube social media link by clicking it and verifying the YouTube channel opens

Starting URL: https://opensource-demo.orangehrmlive.com/web/index.php/auth/login

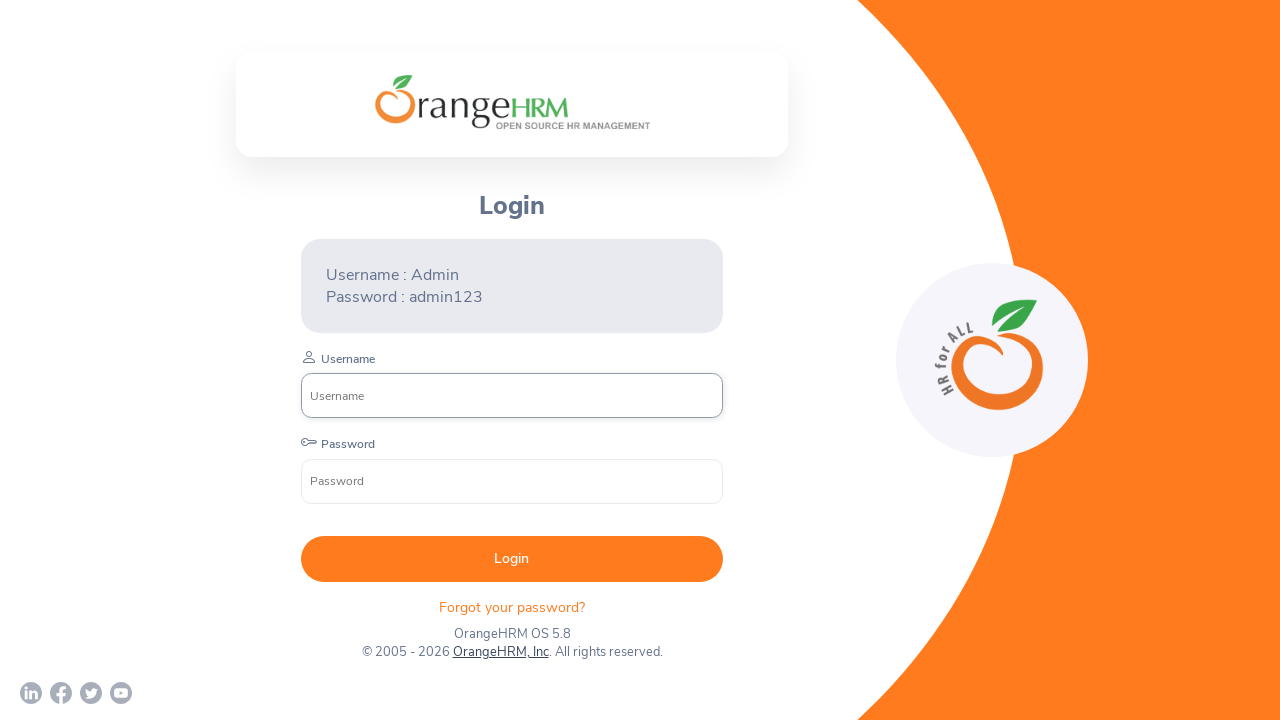

Clicked YouTube social media link in login footer at (121, 693) on div.orangehrm-login-footer-sm a[href='https://www.youtube.com/c/OrangeHRMInc']
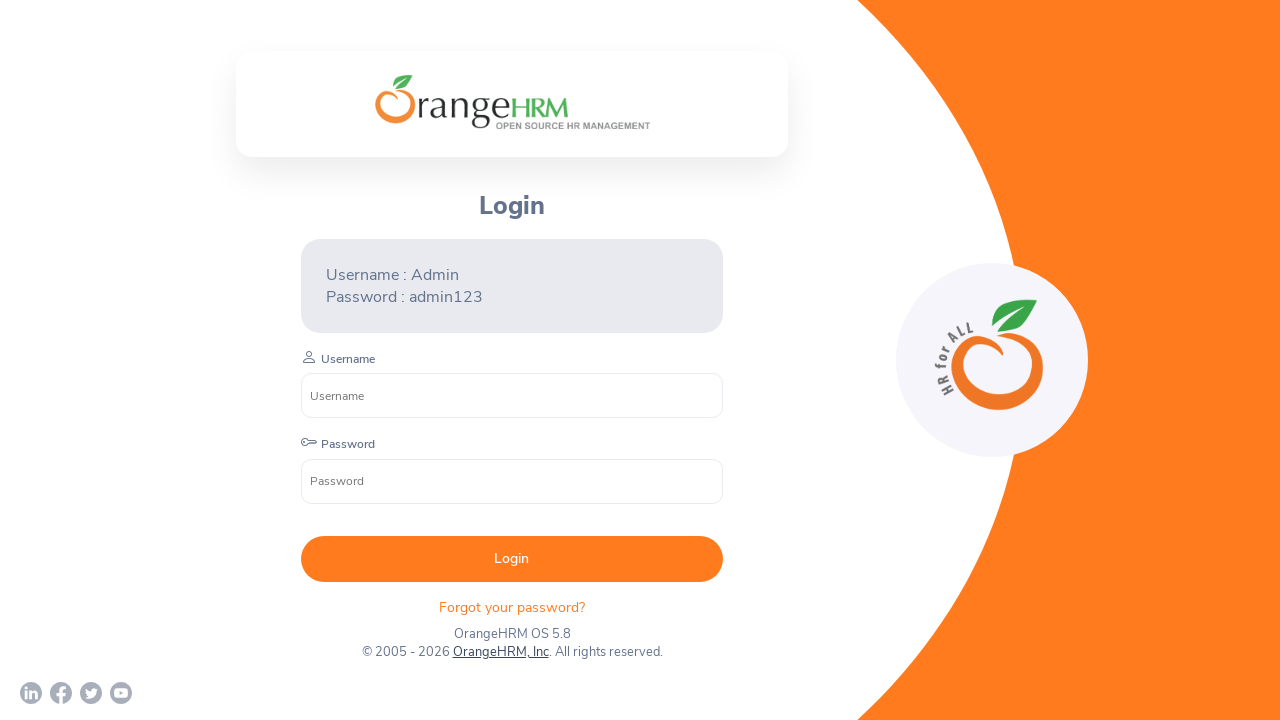

YouTube popup window opened
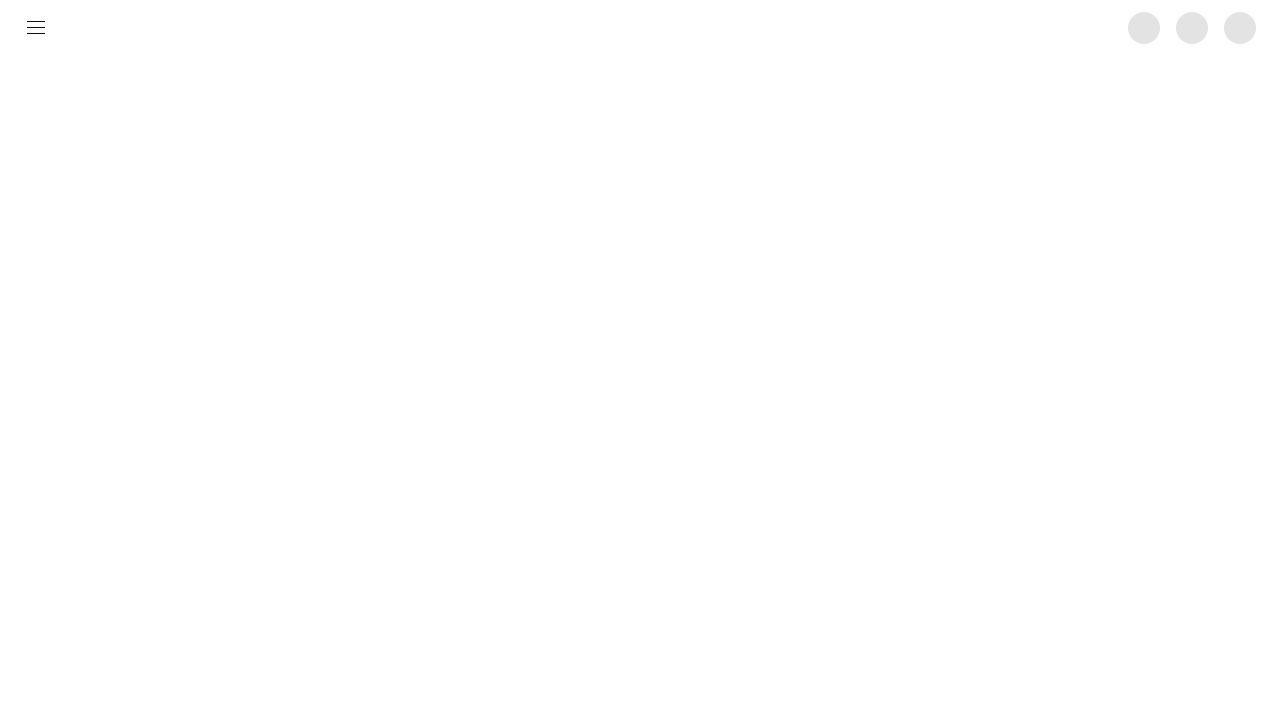

YouTube page fully loaded
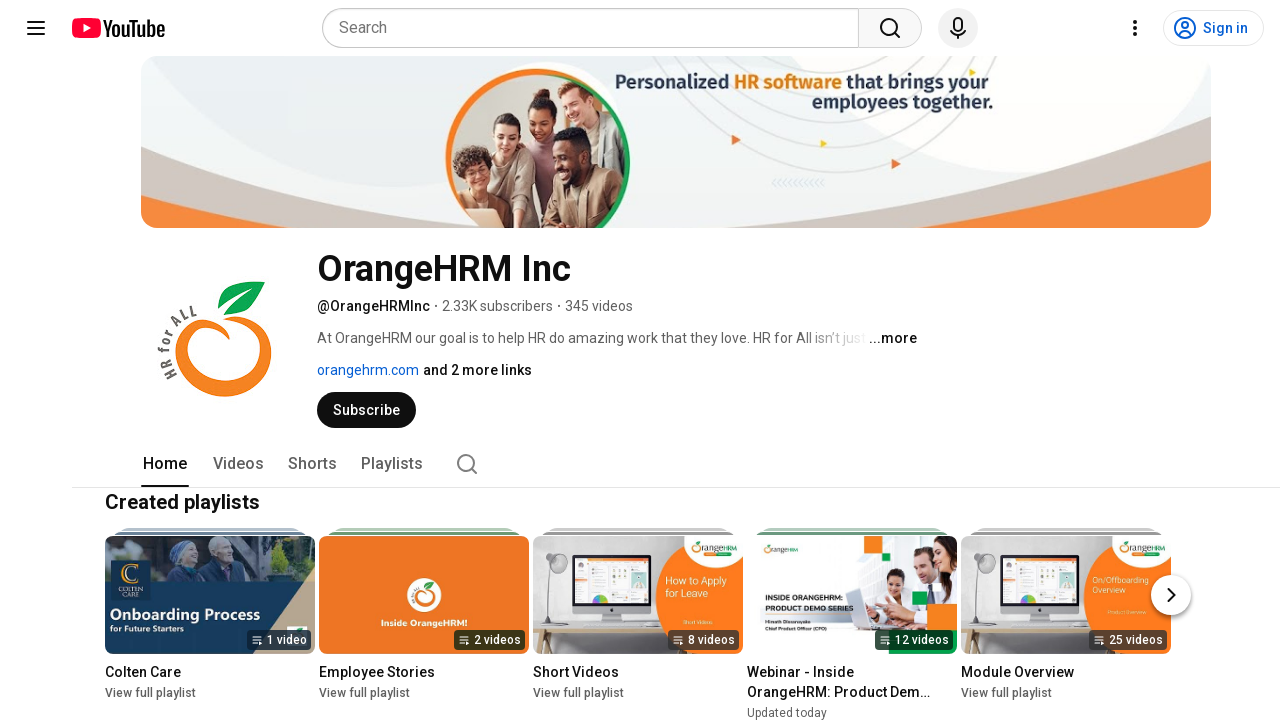

Verified YouTube channel title contains 'OrangeHRM Inc - YouTube'
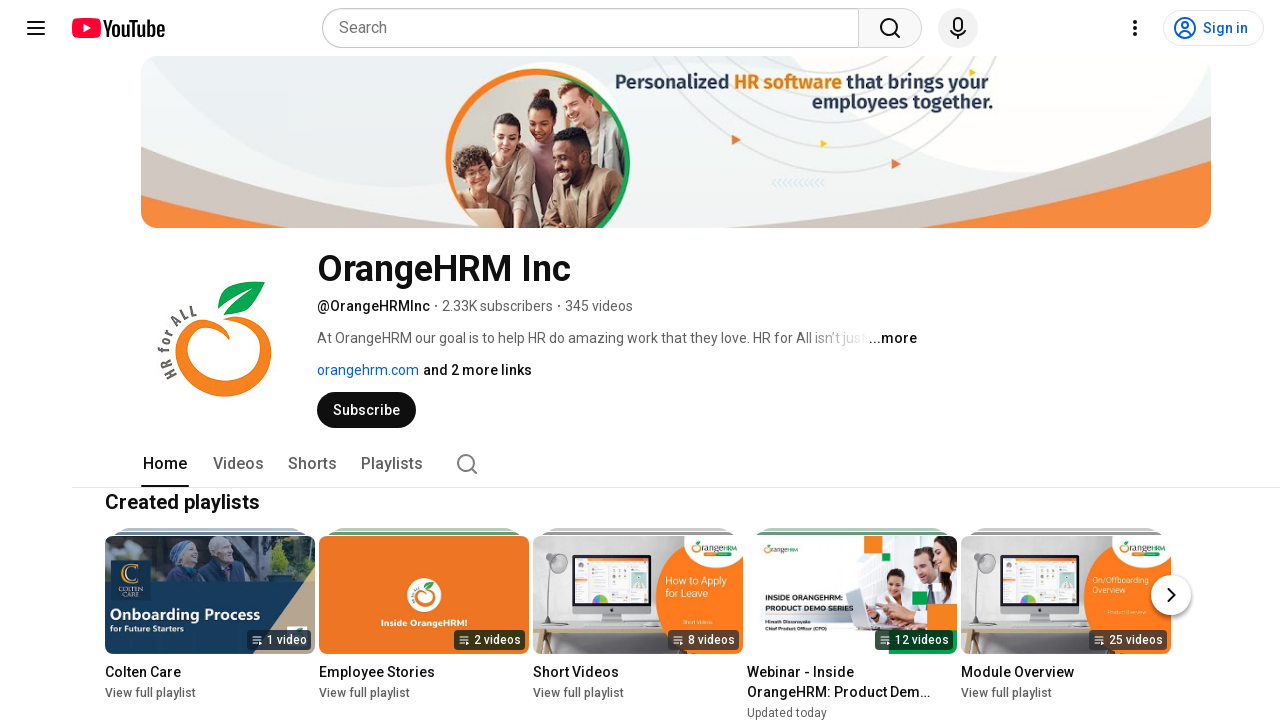

Closed YouTube popup window
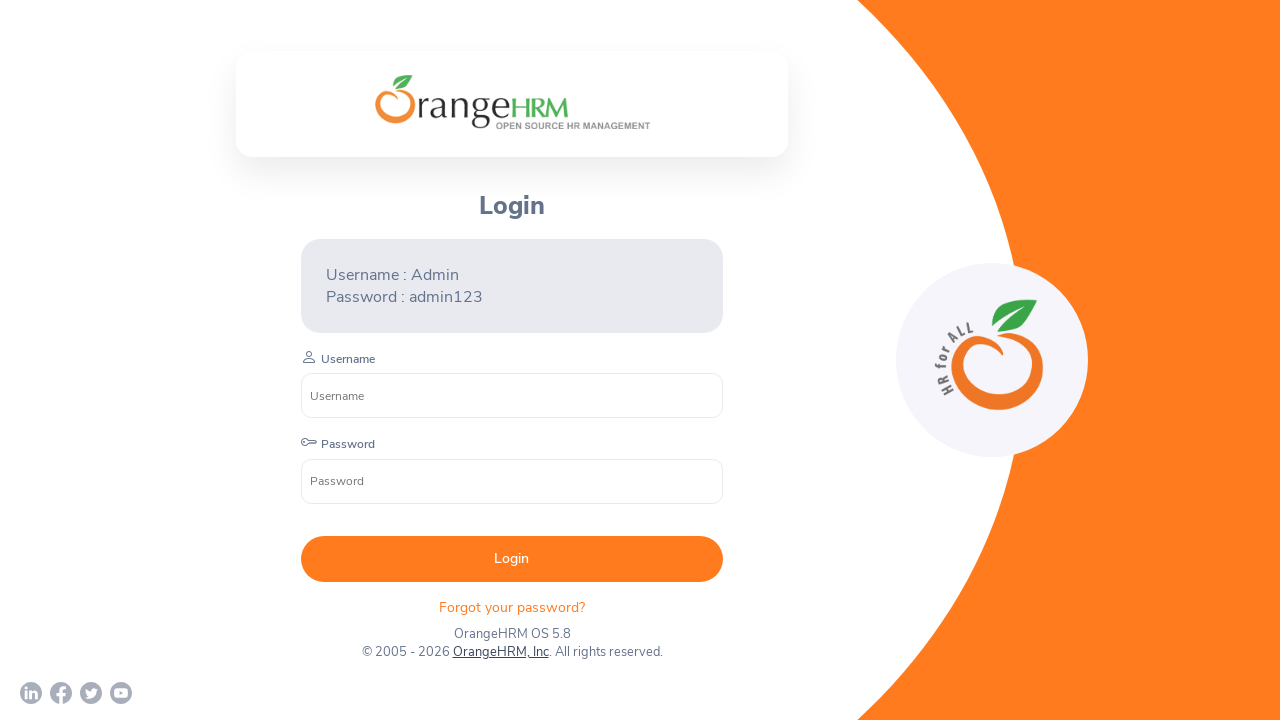

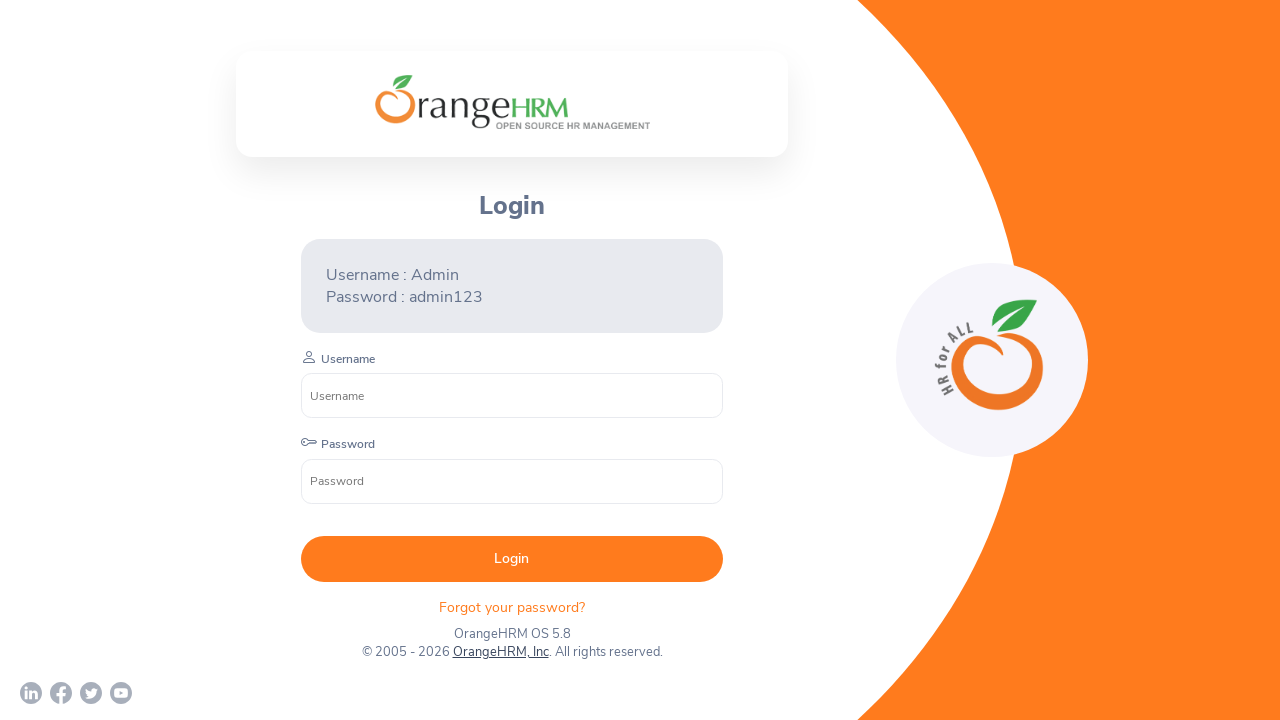